Tests implicit wait with custom timeout, clicks button to add dynamic element, verifies background color, and modifies DOM attributes

Starting URL: https://www.selenium.dev/selenium/web/dynamic.html

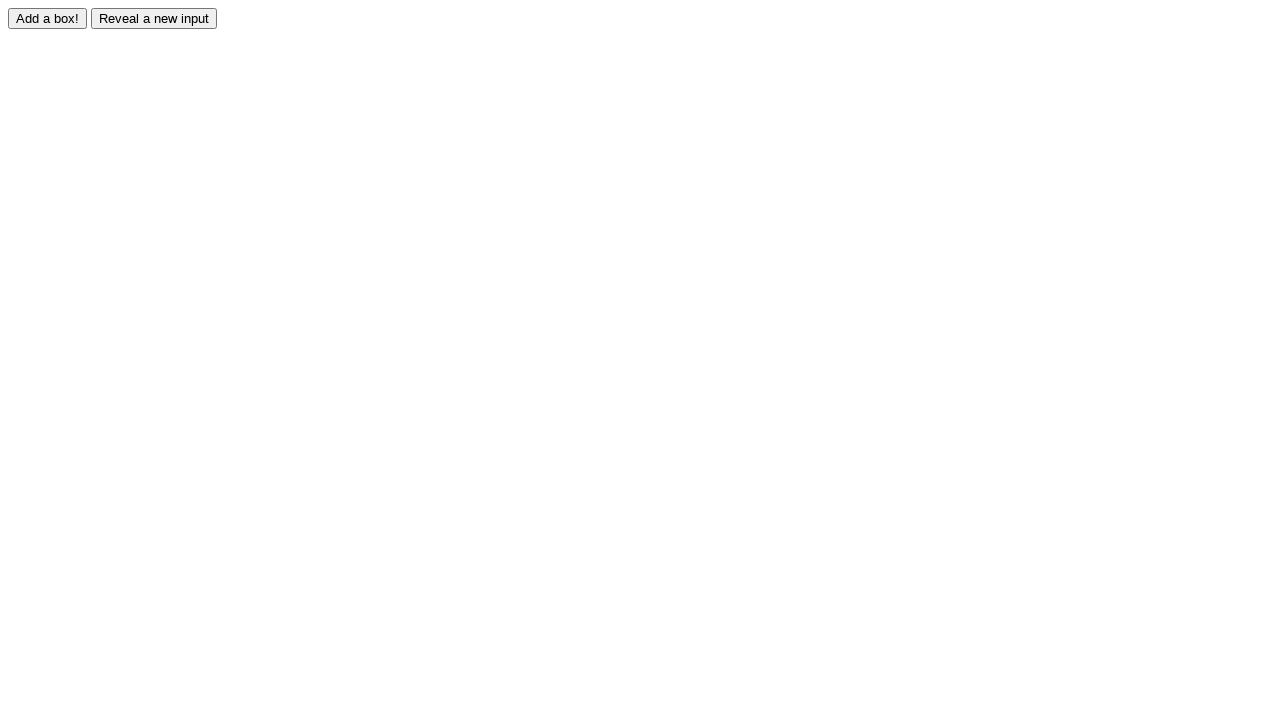

Clicked adder button to create dynamic element at (48, 18) on #adder
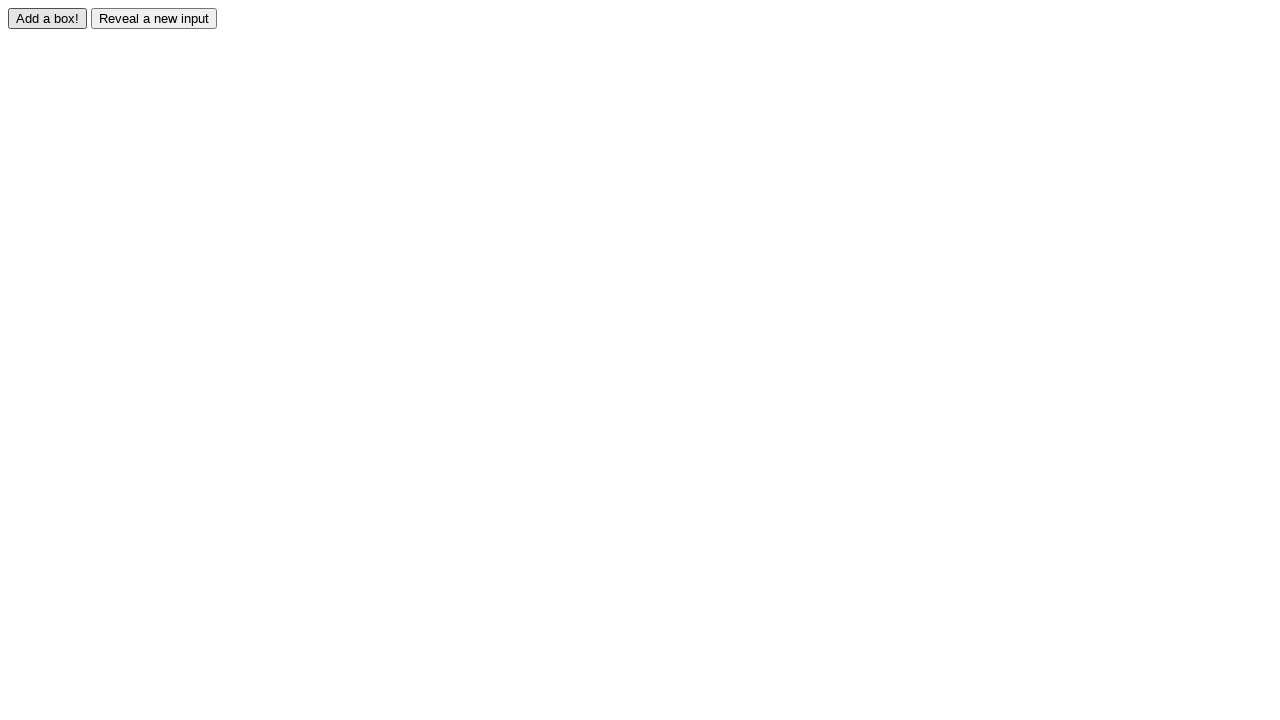

Waited for dynamically created box element (#box0) to appear
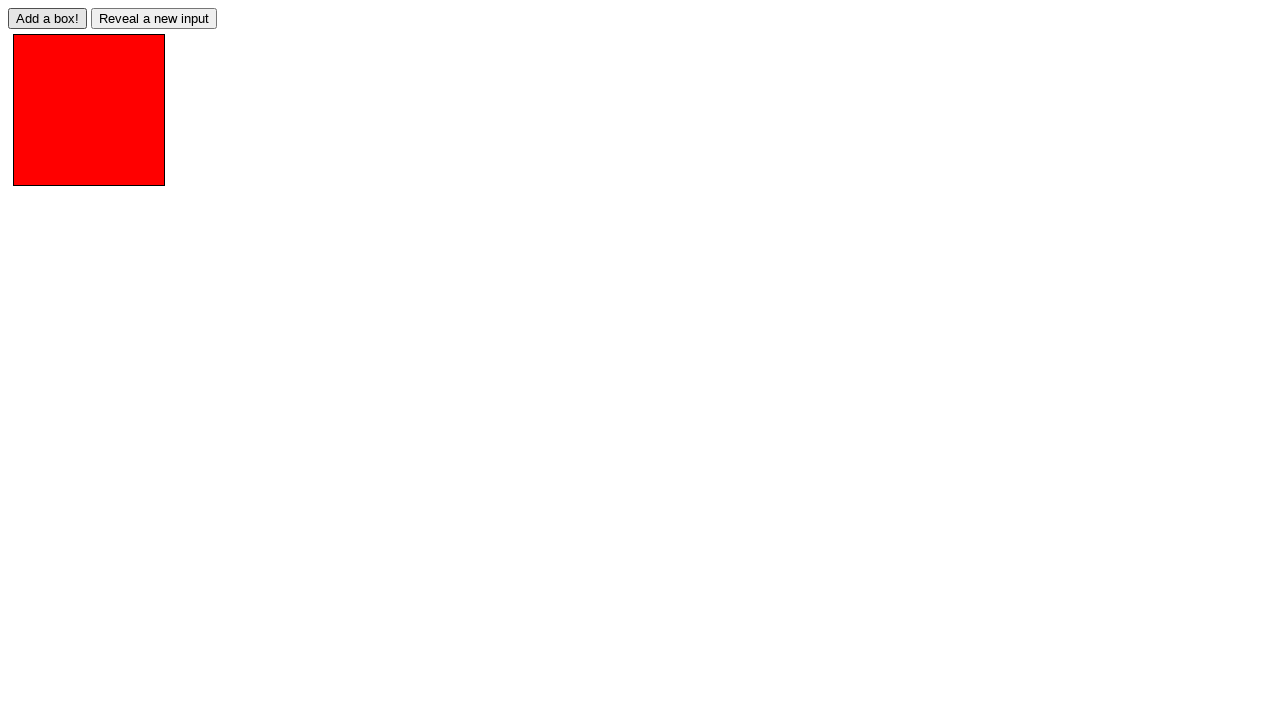

Located the box element
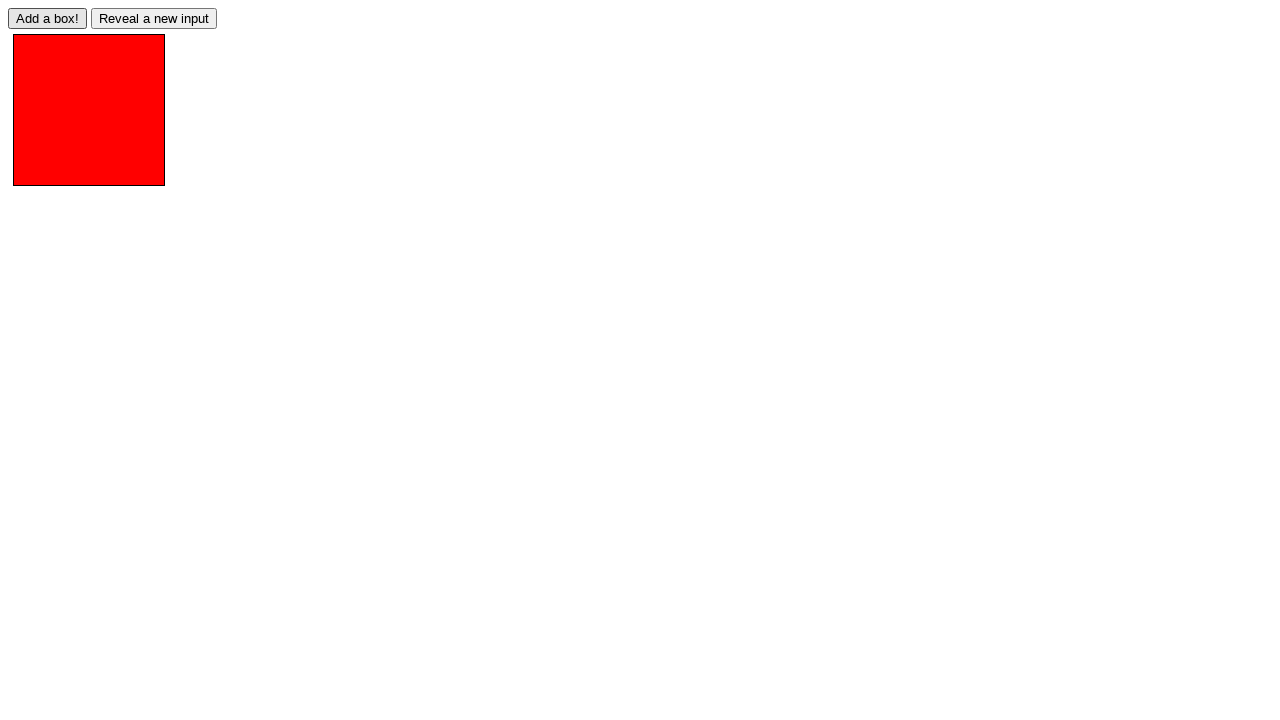

Retrieved initial background color: rgb(255, 0, 0)
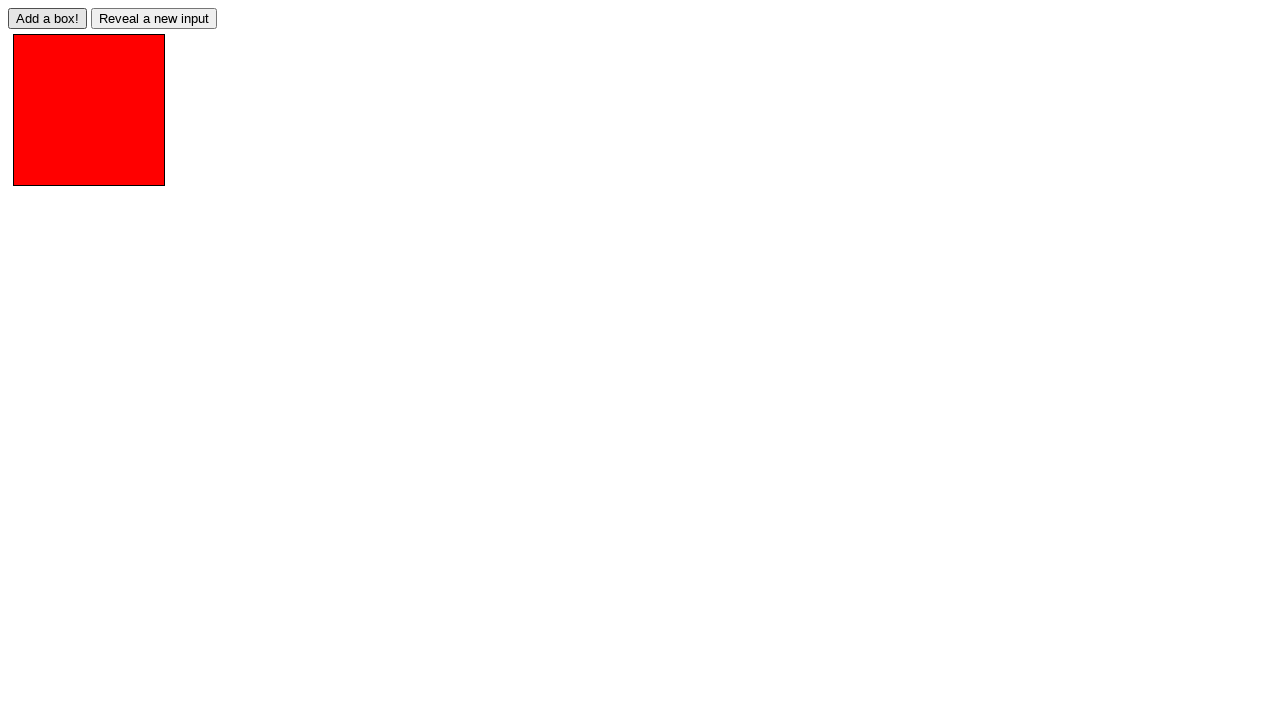

Retrieved style attribute: width: 150px; height: 150px; background-color: red; border: 1px solid black; margin: 5px;
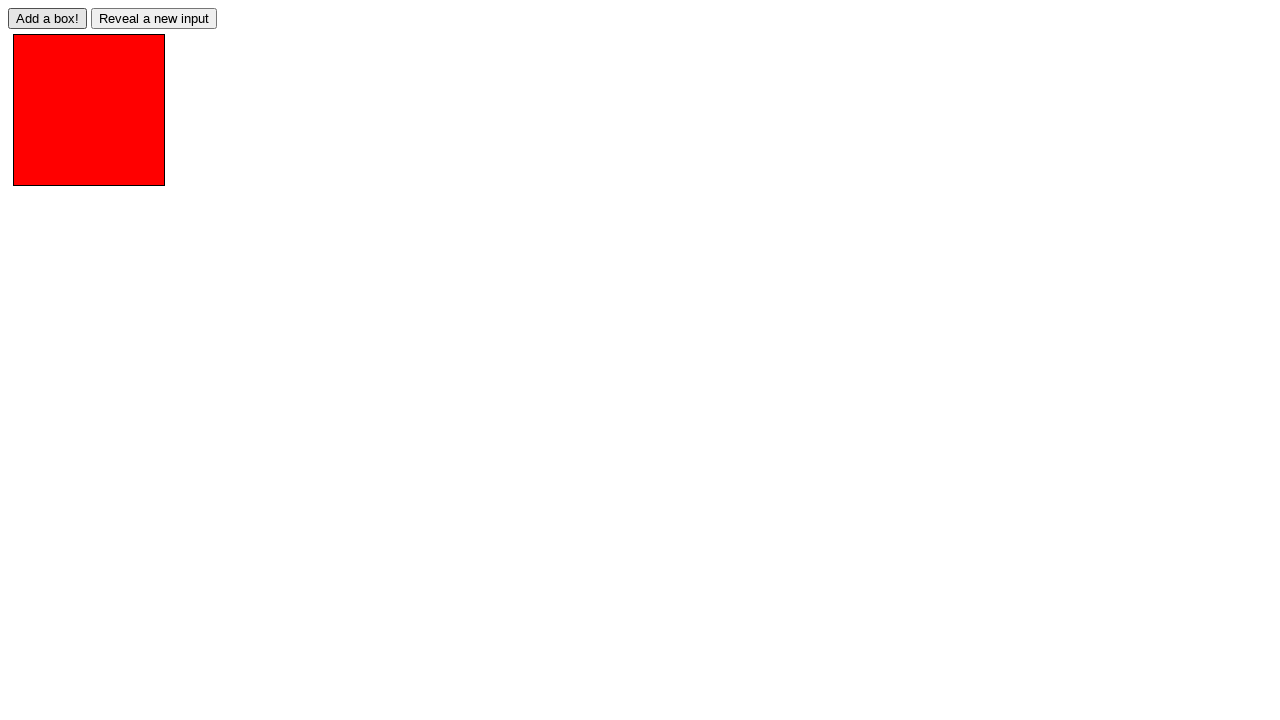

Modified DOM style attribute to set background color to blue
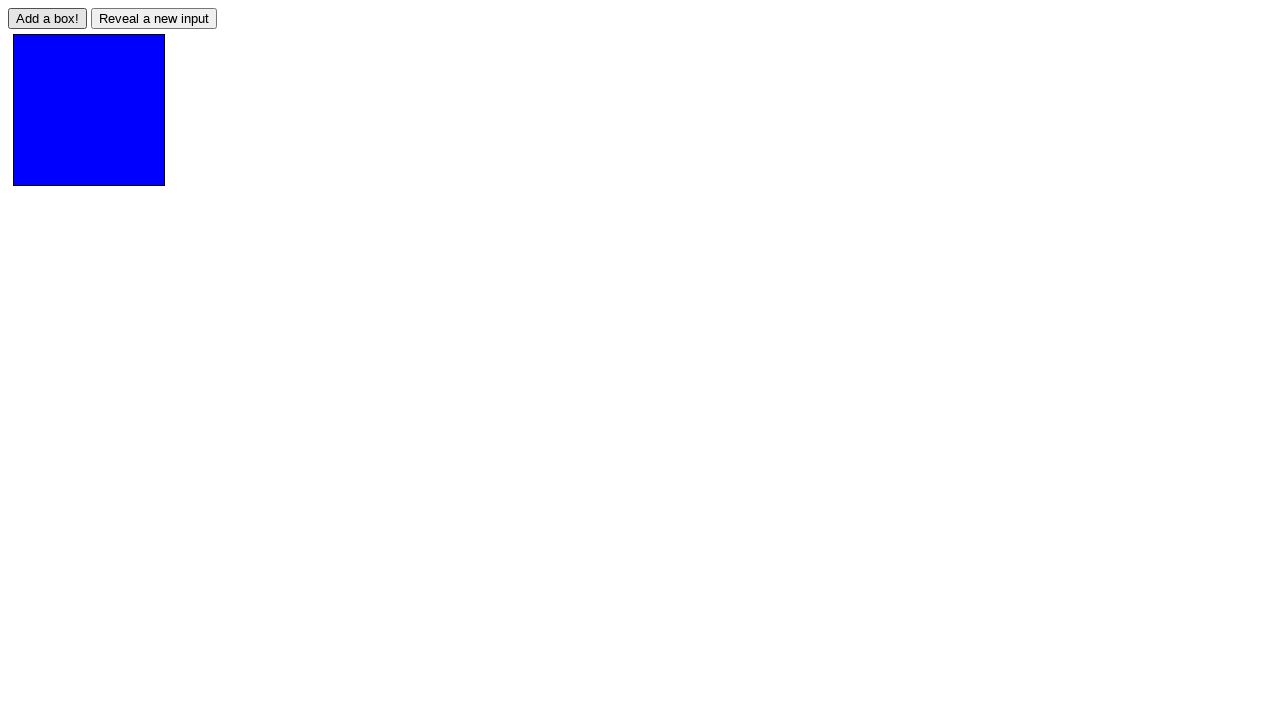

Retrieved updated background color: rgb(0, 0, 255)
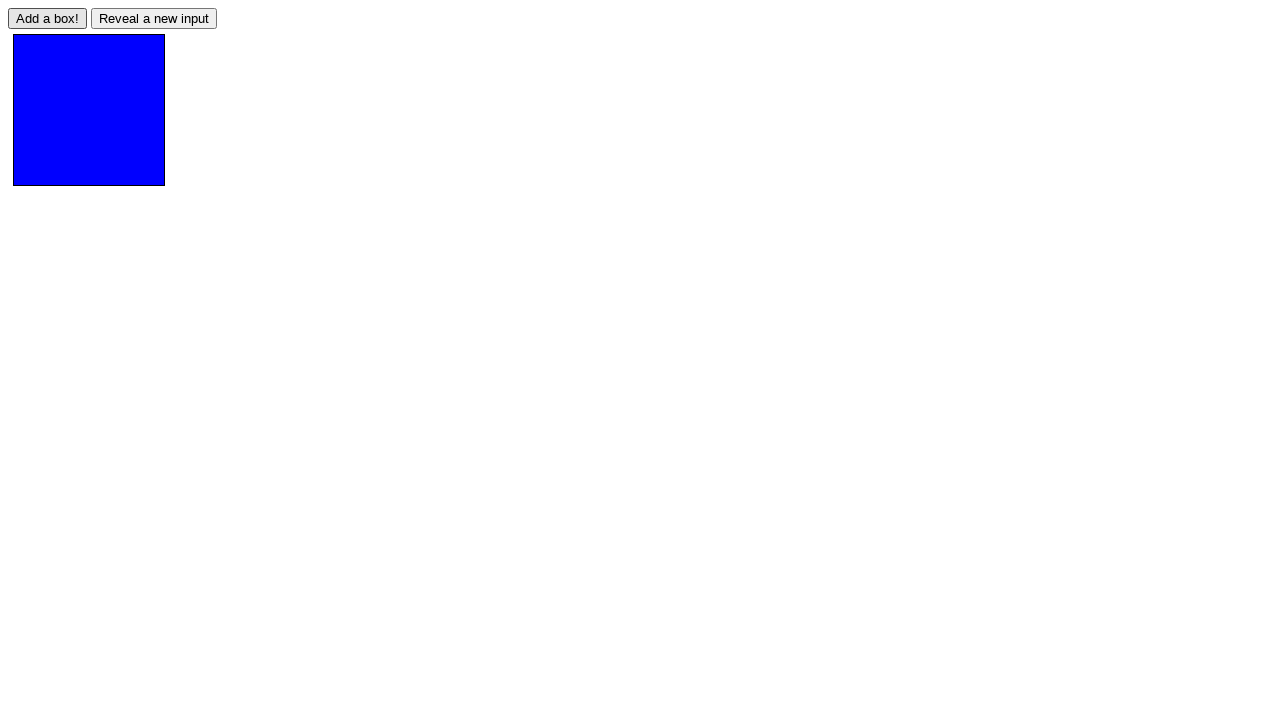

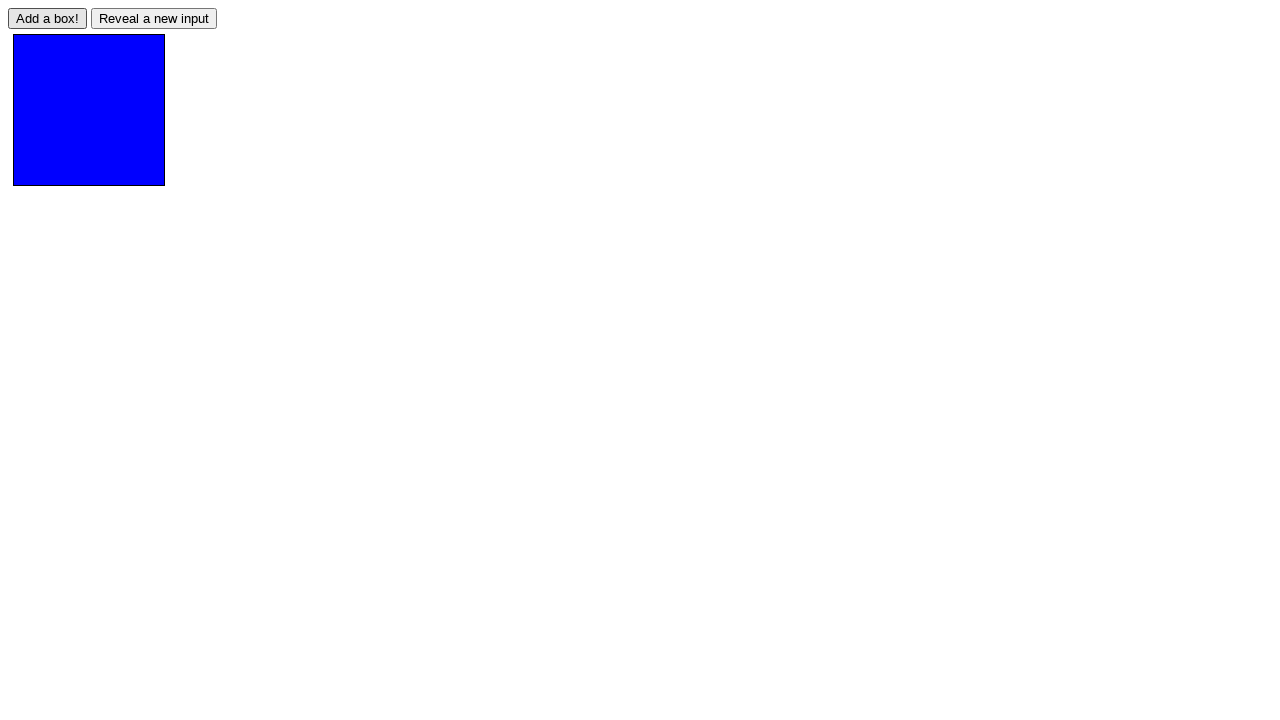